Tests email validation on a text box form by entering an email address, submitting the form, and verifying the output displays correctly

Starting URL: https://demoqa.com/text-box

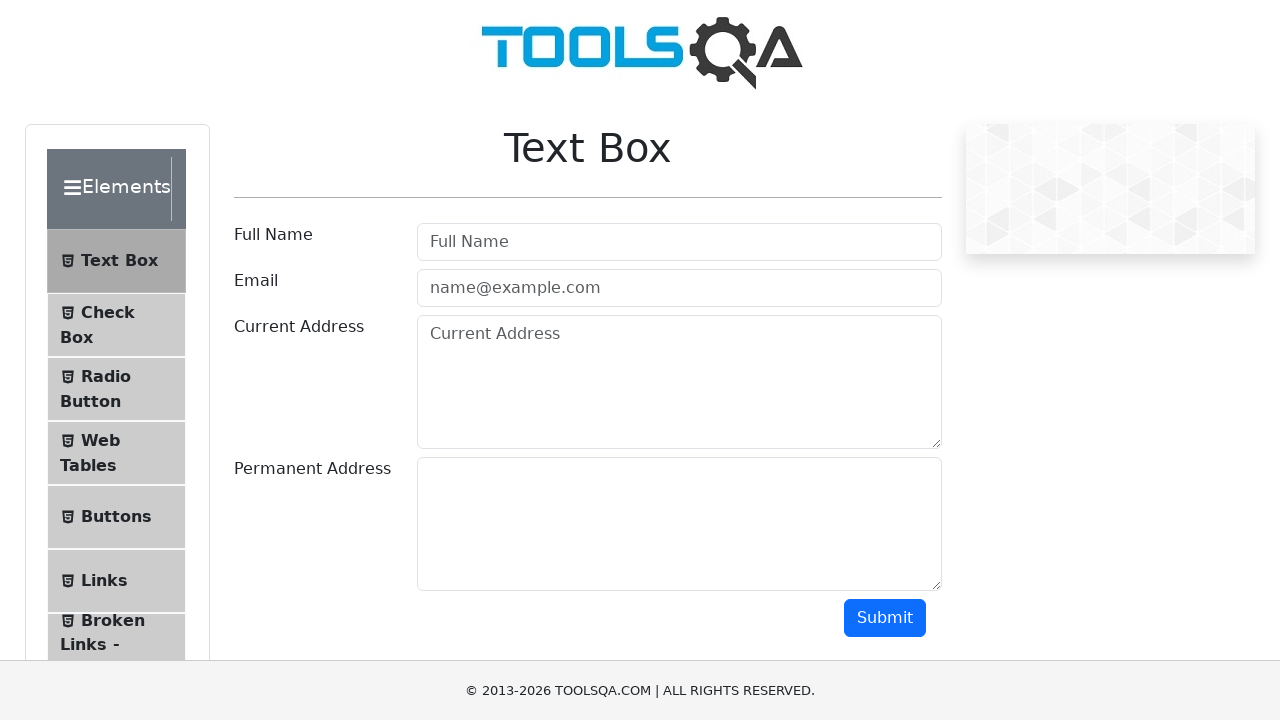

Filled email field with 'some@gmail.com' on #userEmail
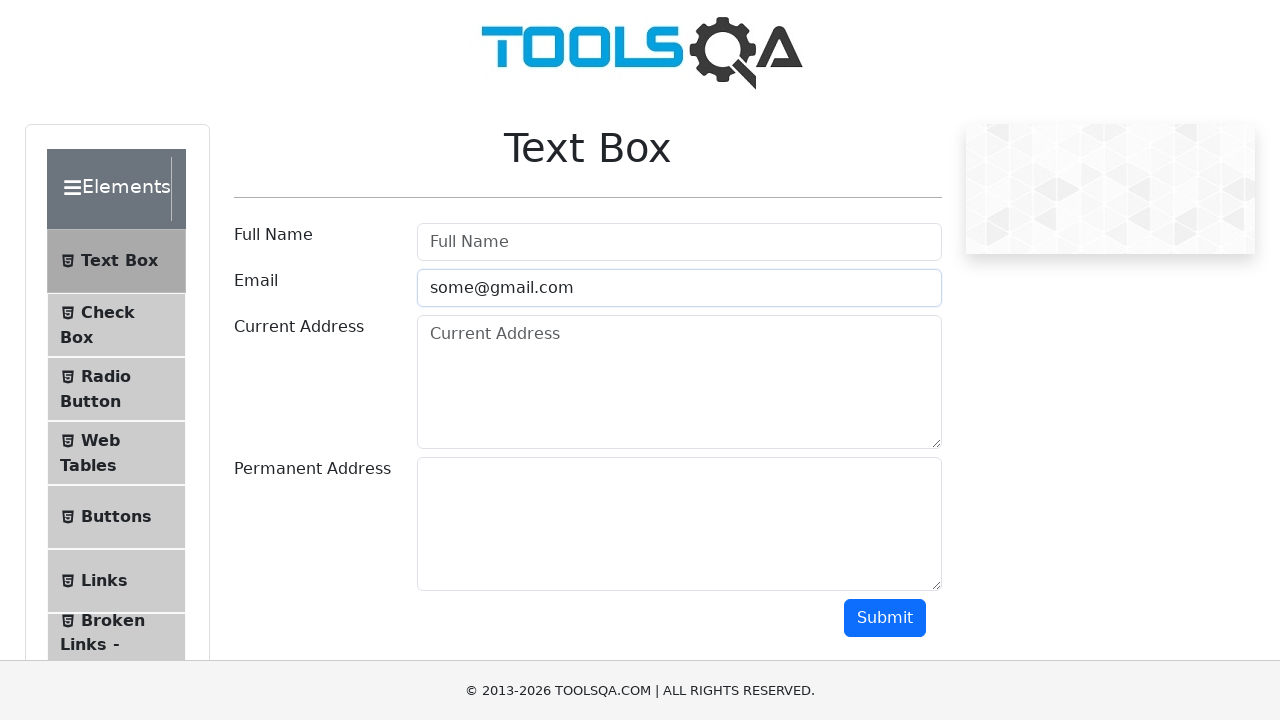

Clicked submit button to validate email at (885, 618) on #submit
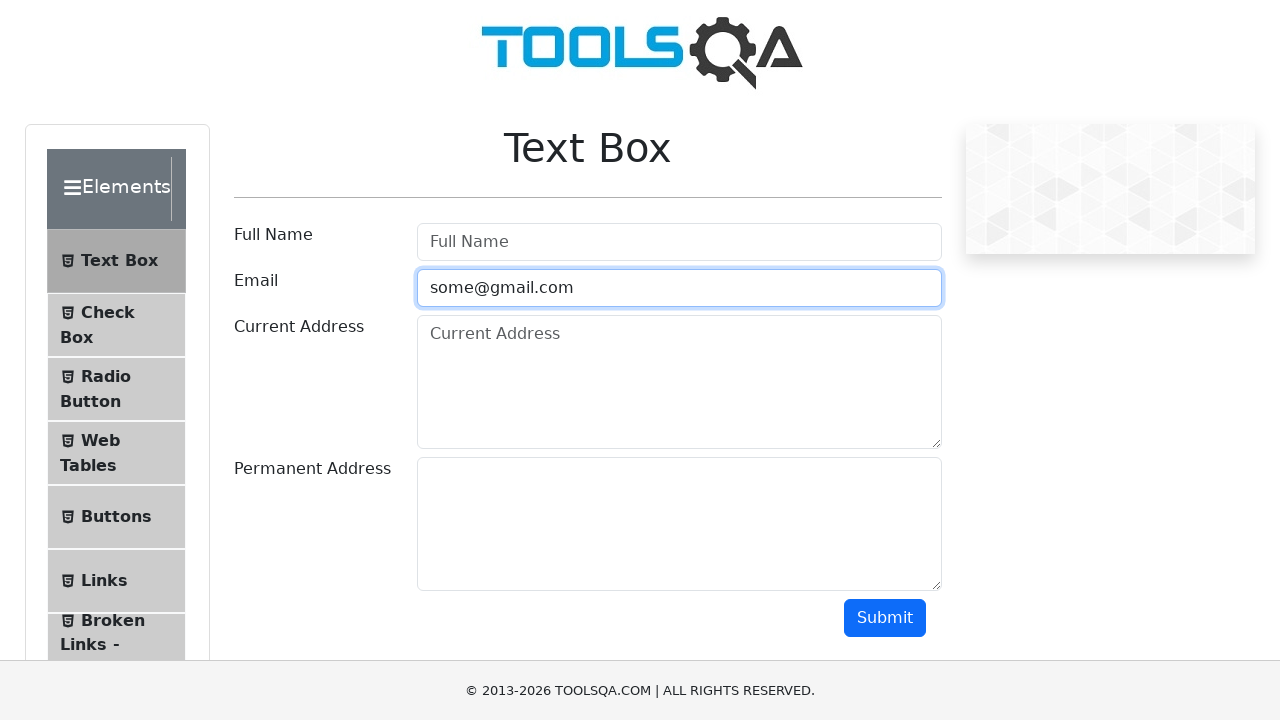

Email output field loaded after form submission
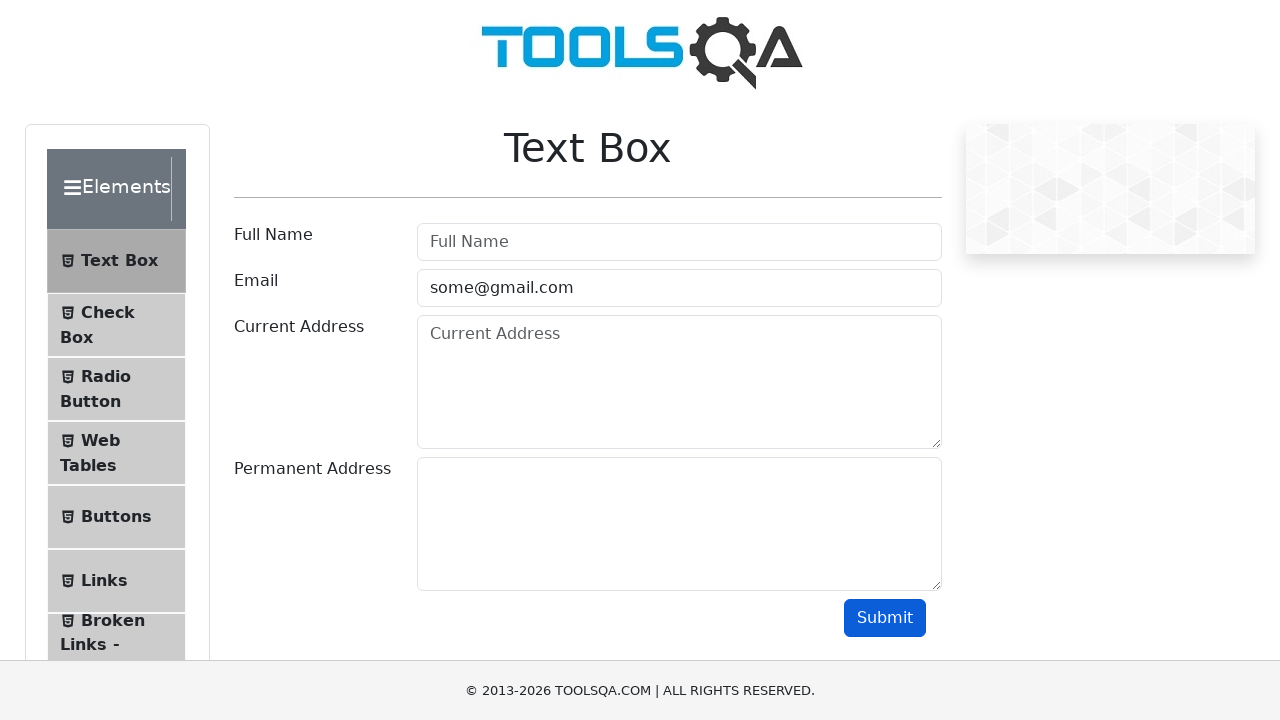

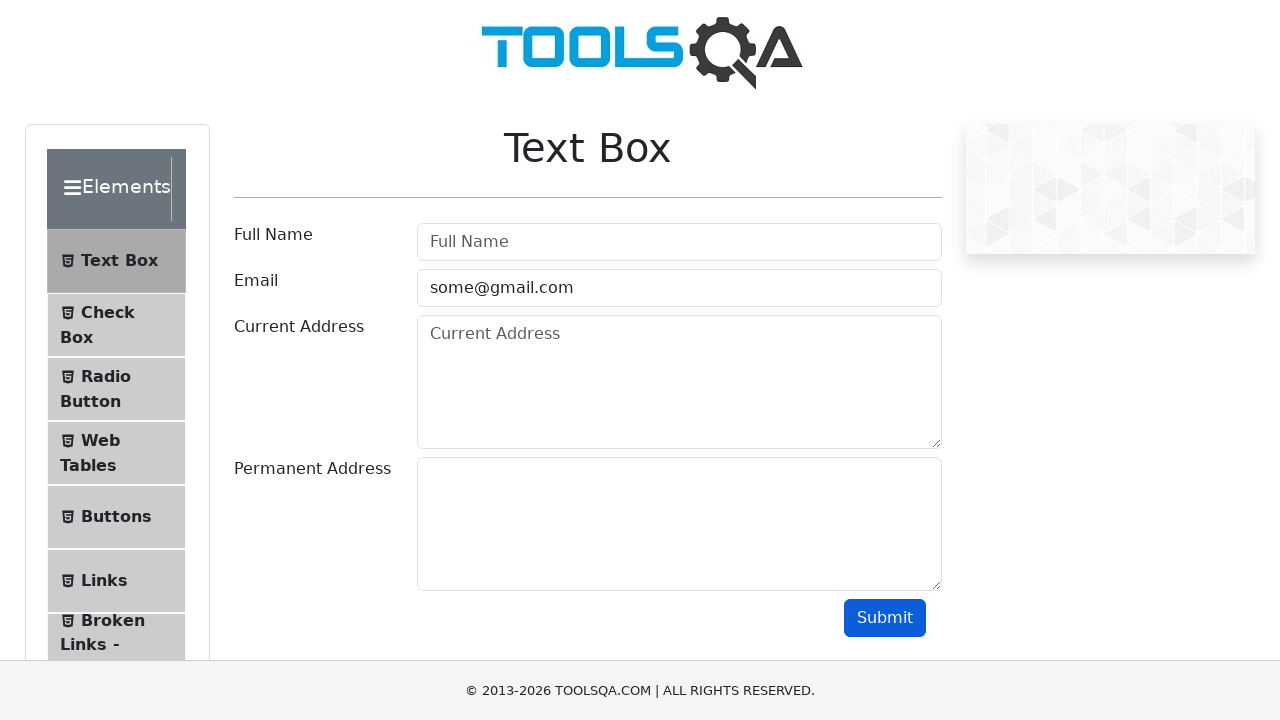